Navigates to the Meesho homepage and verifies the page loads successfully

Starting URL: https://www.meesho.com

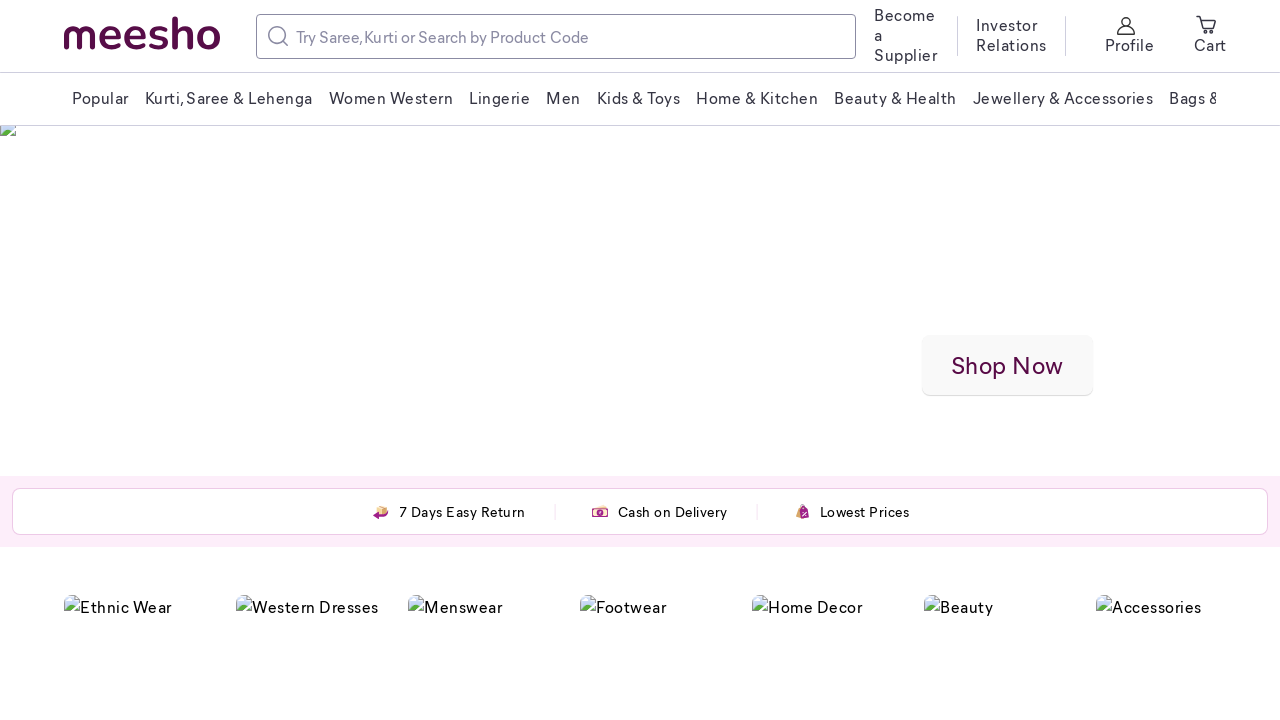

Navigated to Meesho homepage
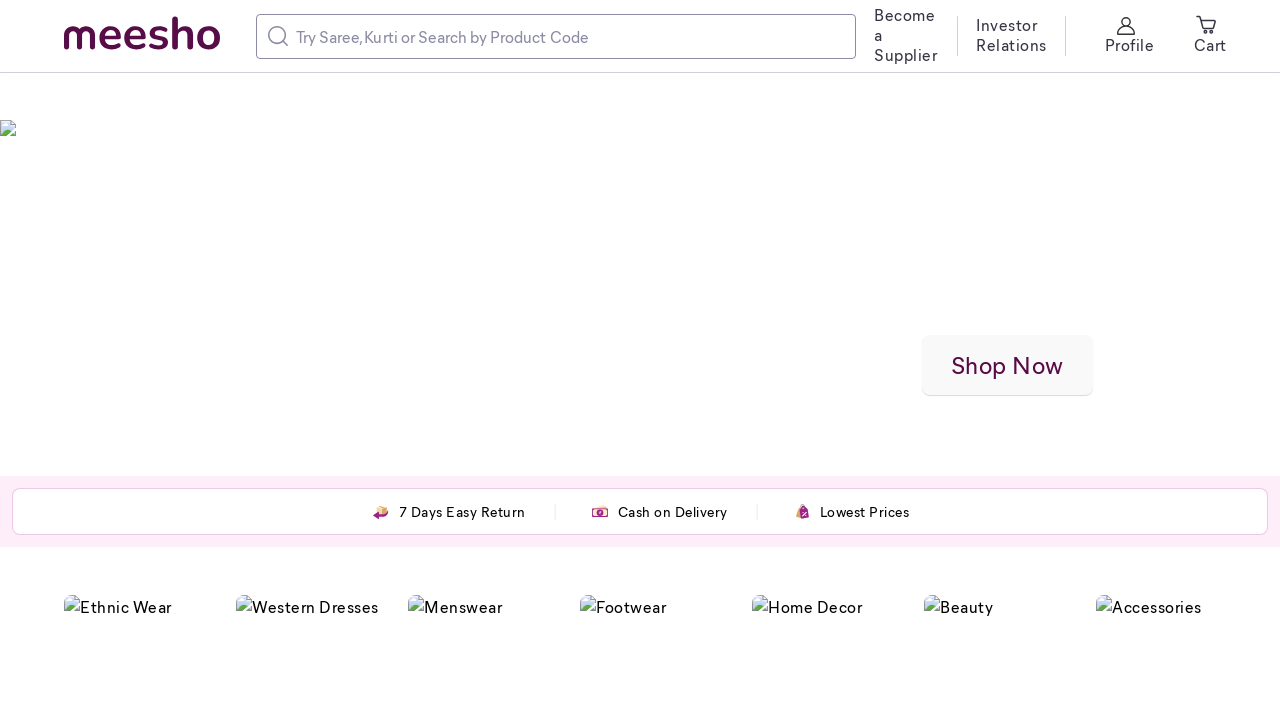

Page DOM content loaded successfully
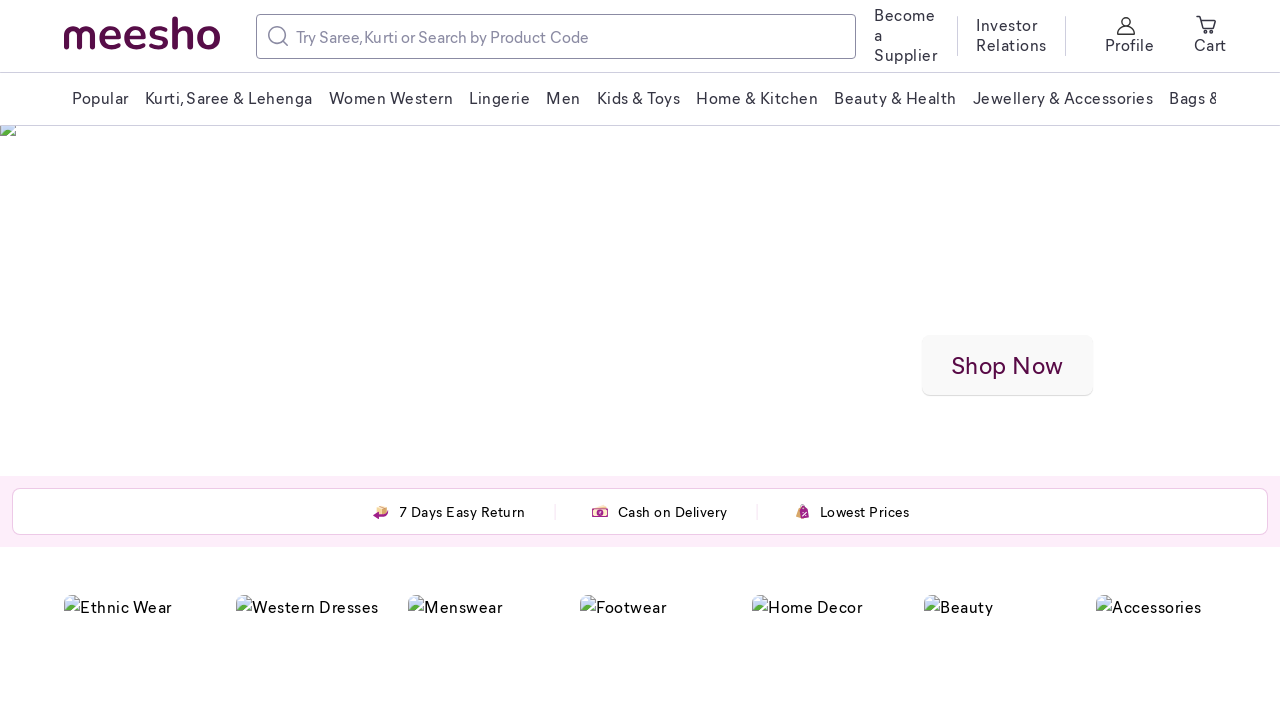

Verified page has a title
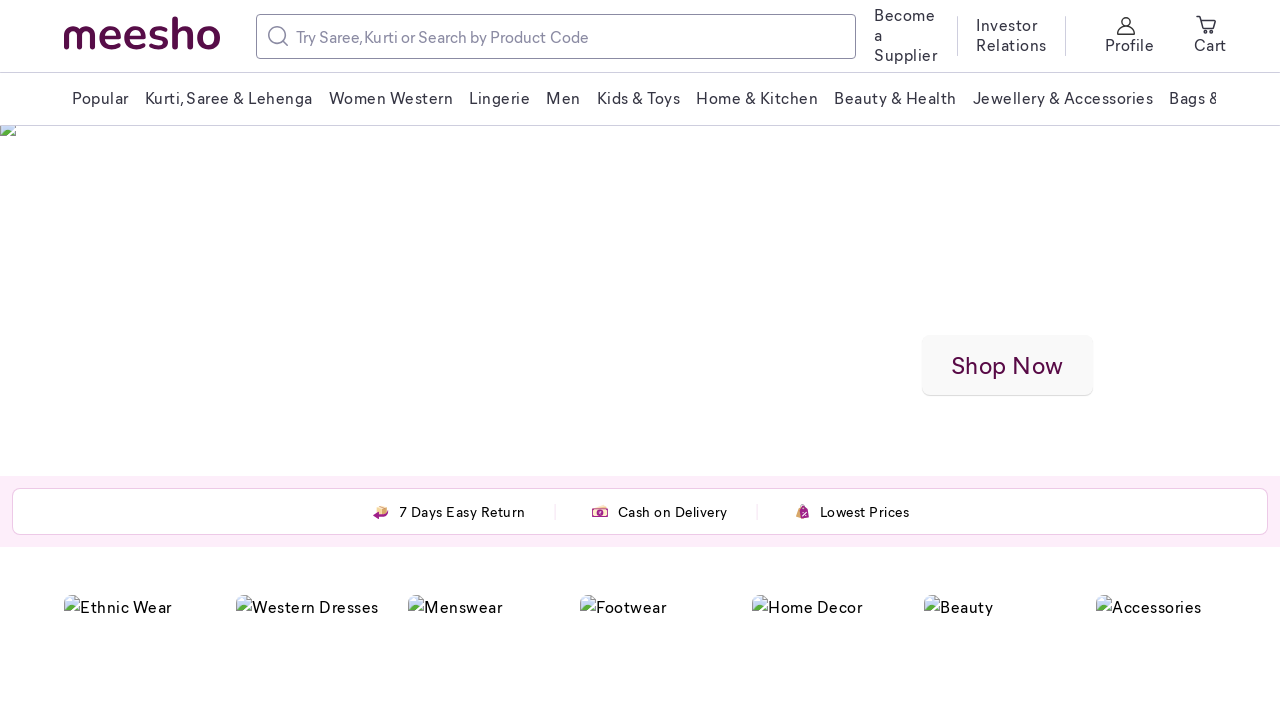

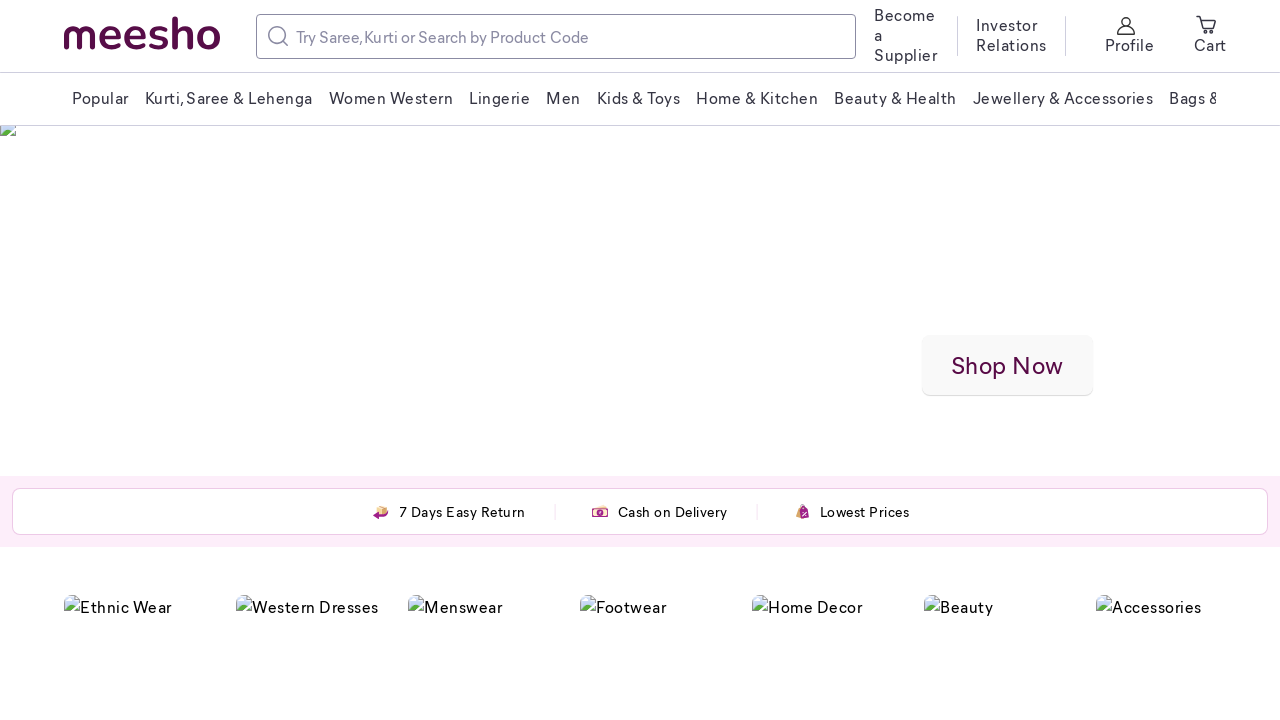